Tests right-click context menu functionality by right-clicking an element and navigating through menu options using arrow keys

Starting URL: https://swisnl.github.io/jQuery-contextMenu/demo.html

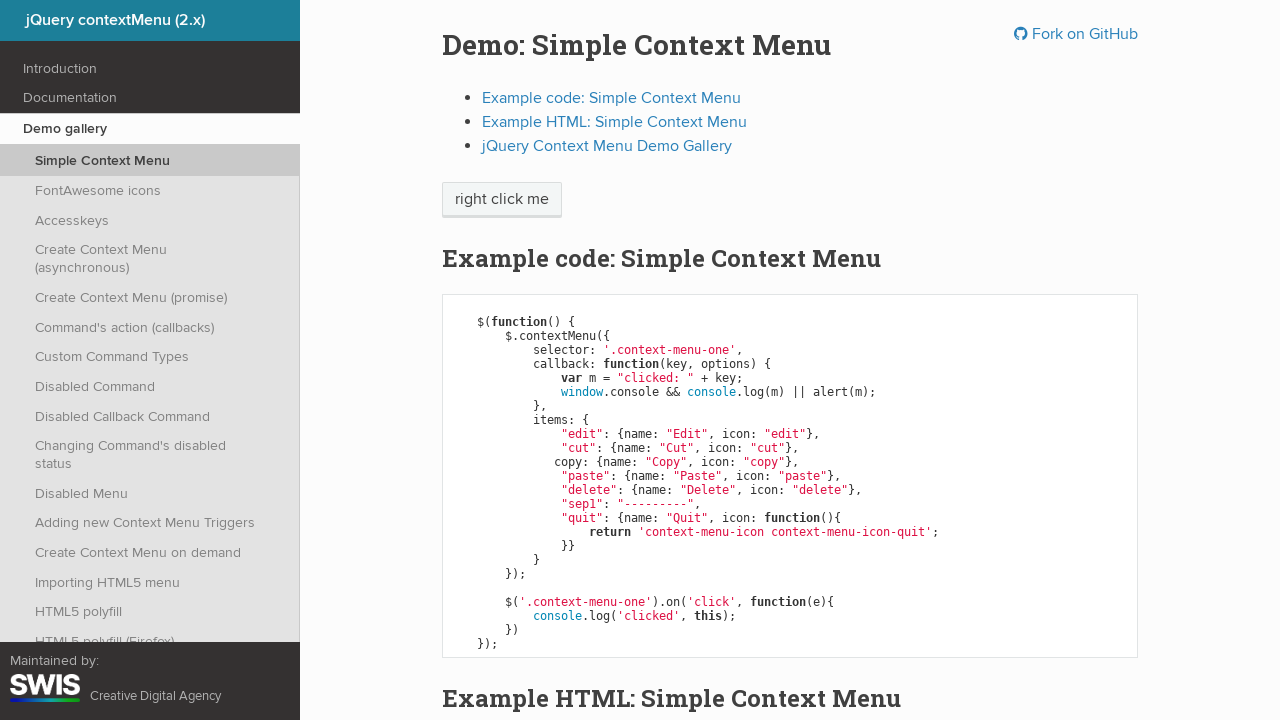

Right-clicked on 'right click me' element to open context menu at (502, 200) on //span[text()='right click me']
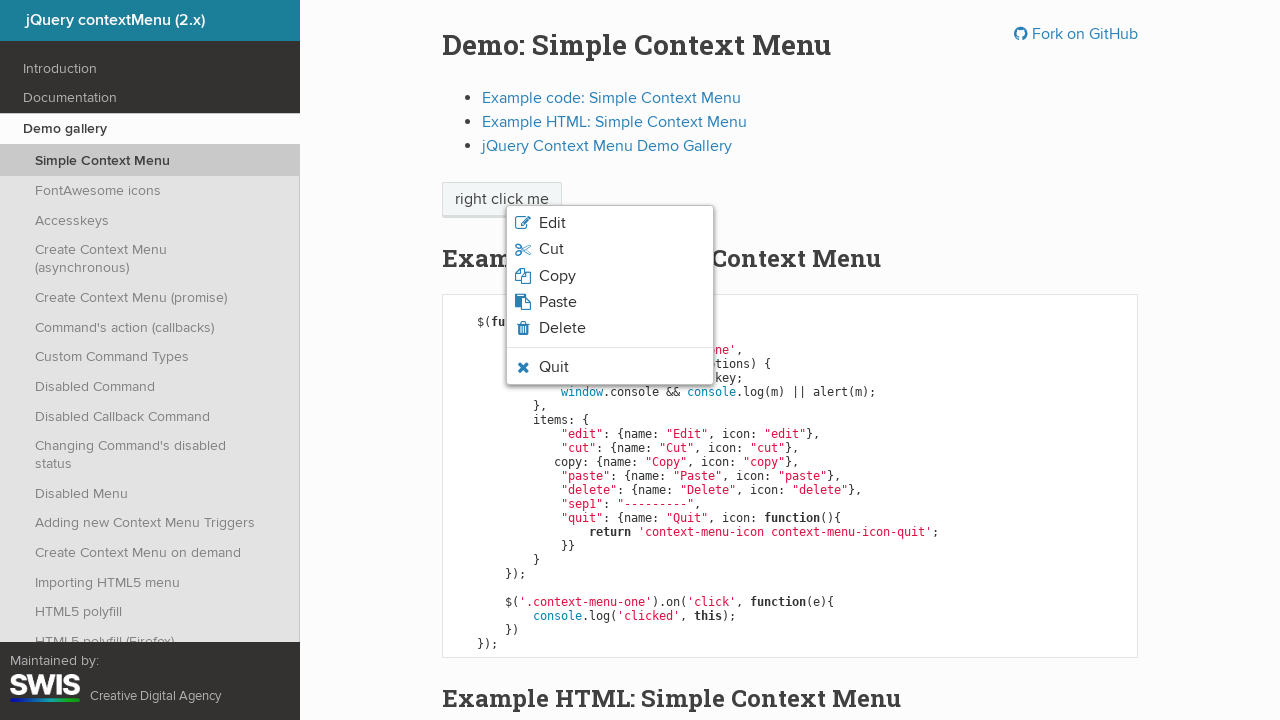

Pressed ArrowDown to navigate to next menu option
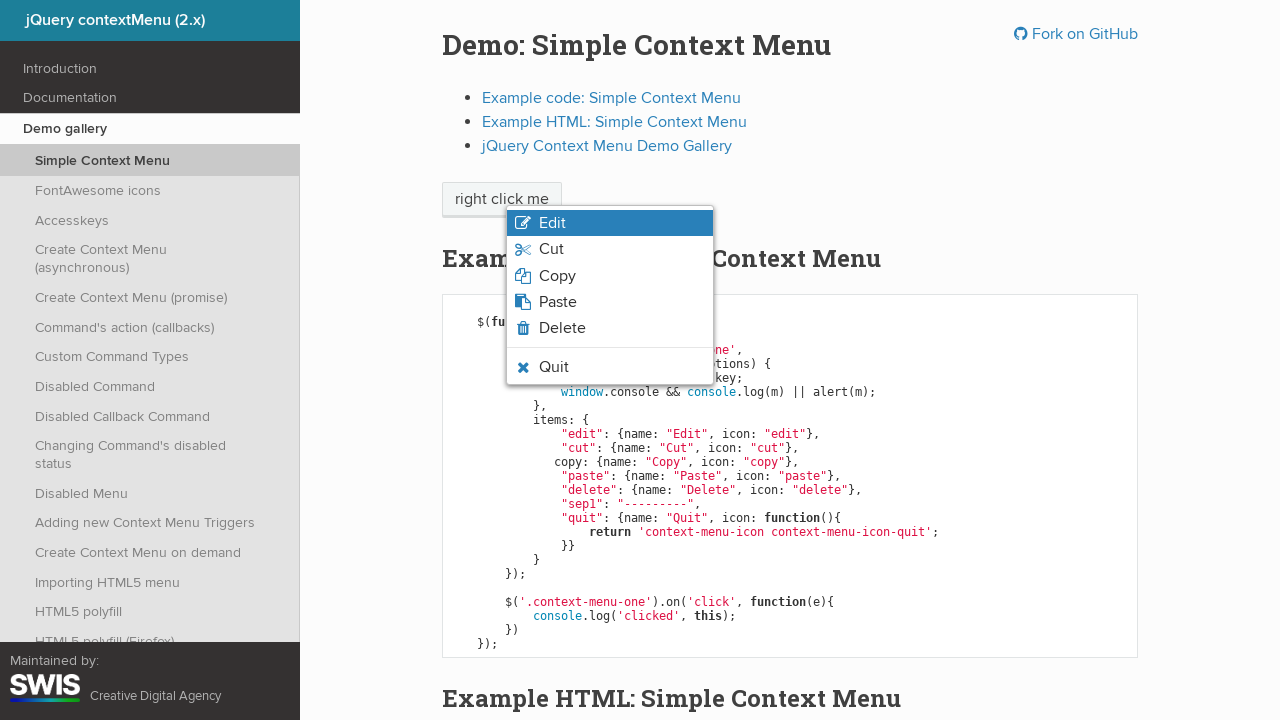

Waited 500ms for menu animation
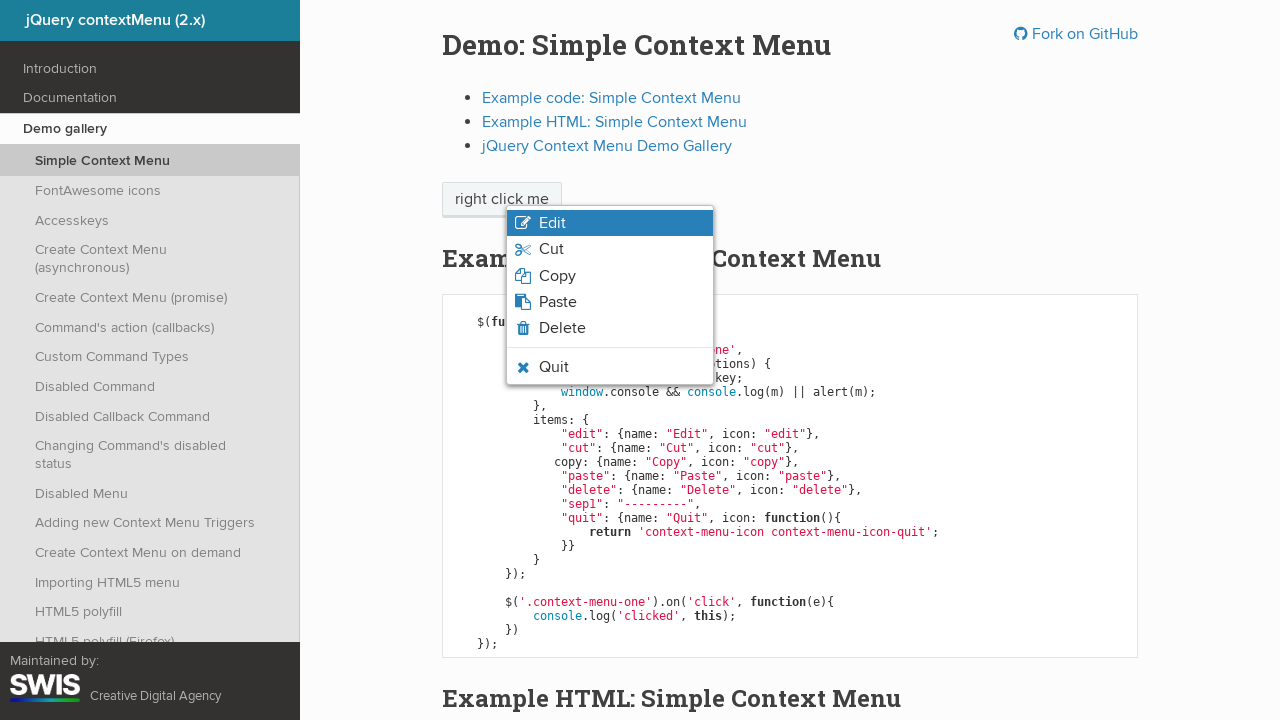

Pressed ArrowDown to navigate to next menu option
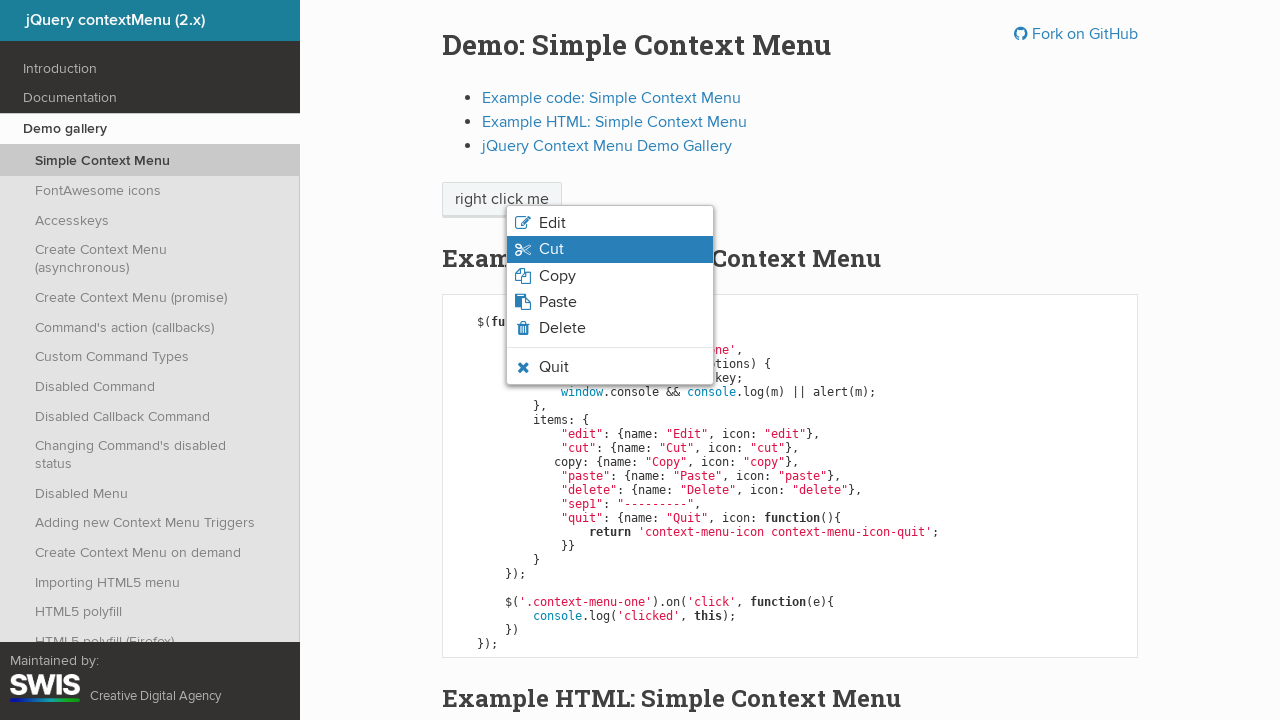

Waited 500ms for menu animation
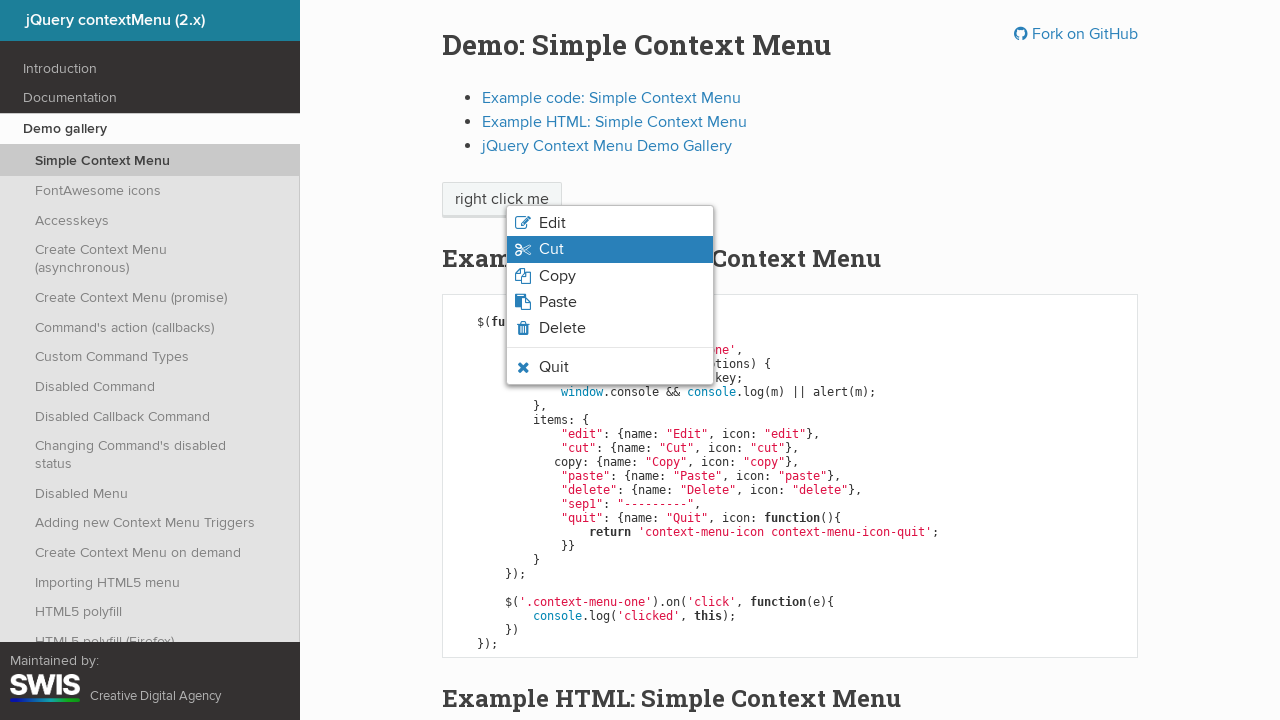

Pressed ArrowDown to navigate to next menu option
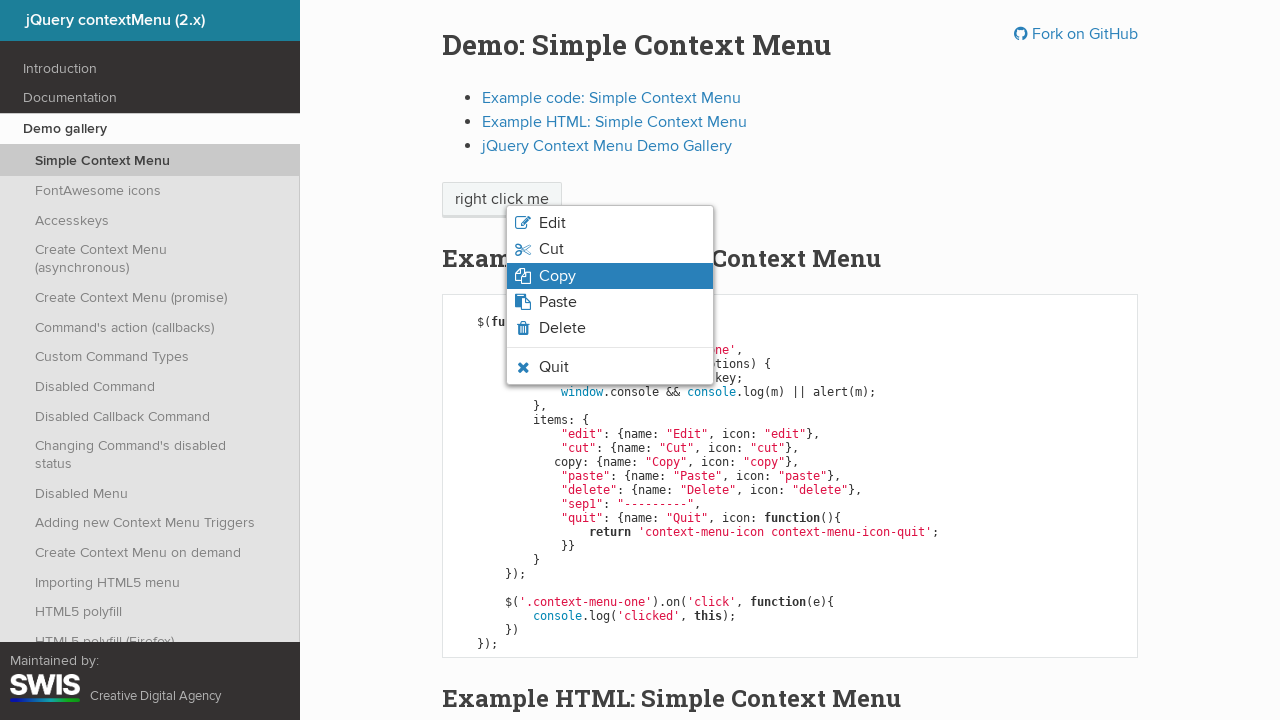

Waited 500ms for menu animation
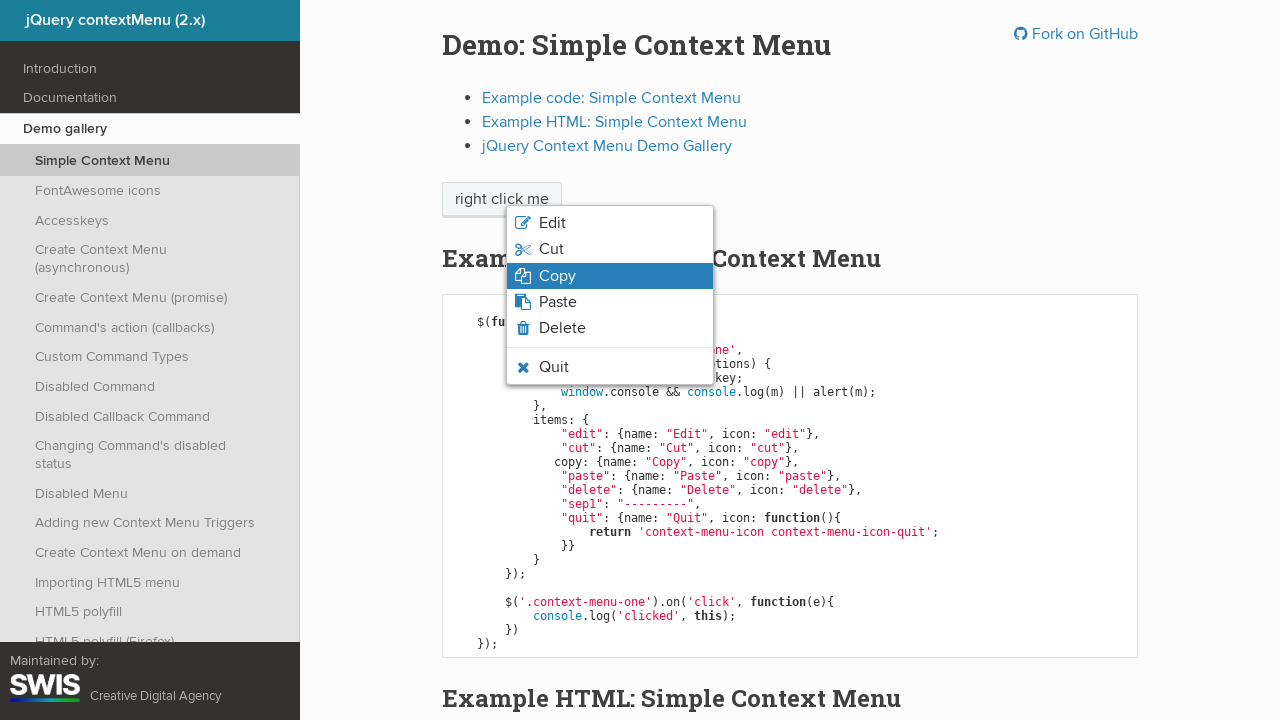

Pressed Enter to select the highlighted menu option
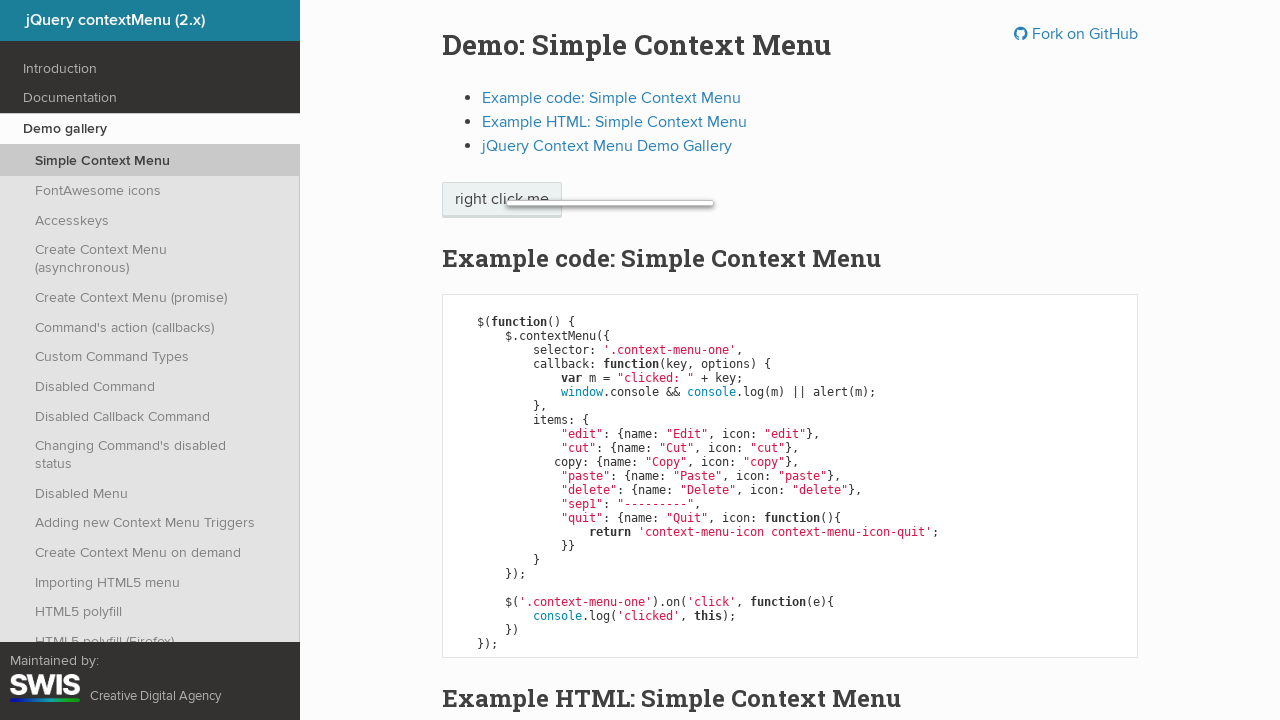

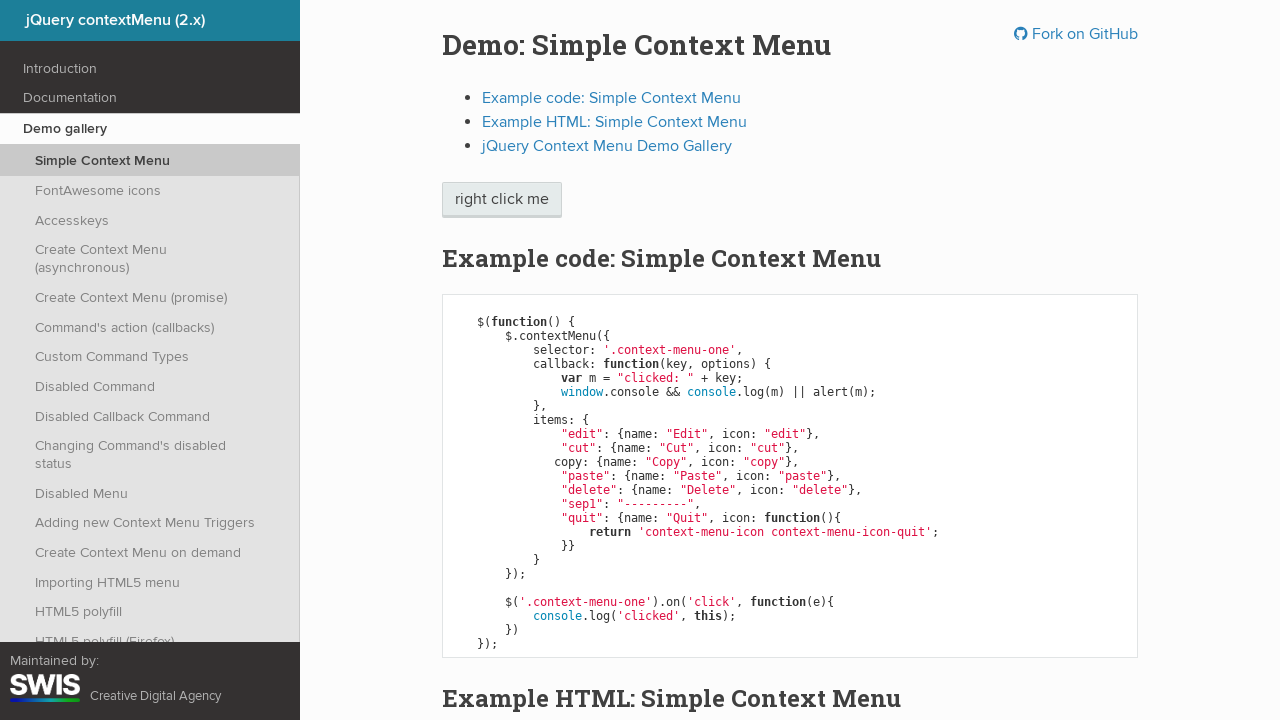